Tests the Dynamic Properties page by waiting for dynamically enabled button and clicking it.

Starting URL: https://demoqa.com/

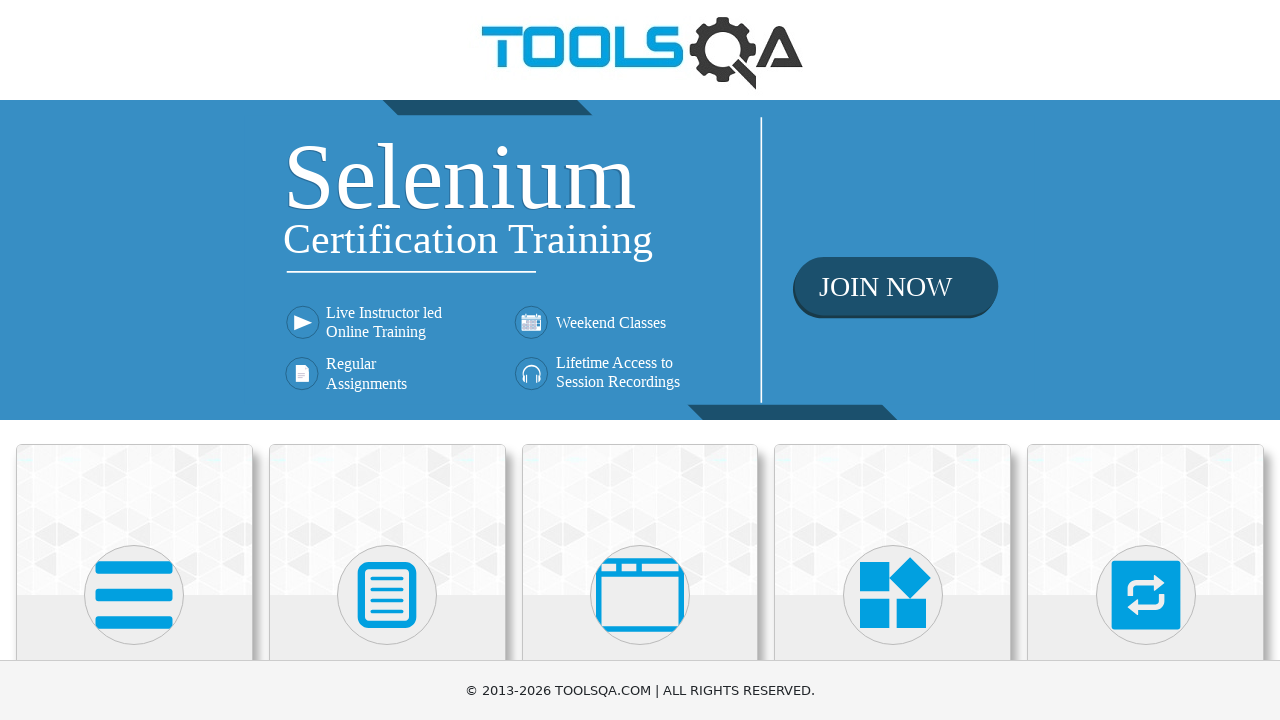

Clicked on Elements section at (134, 360) on text=Elements
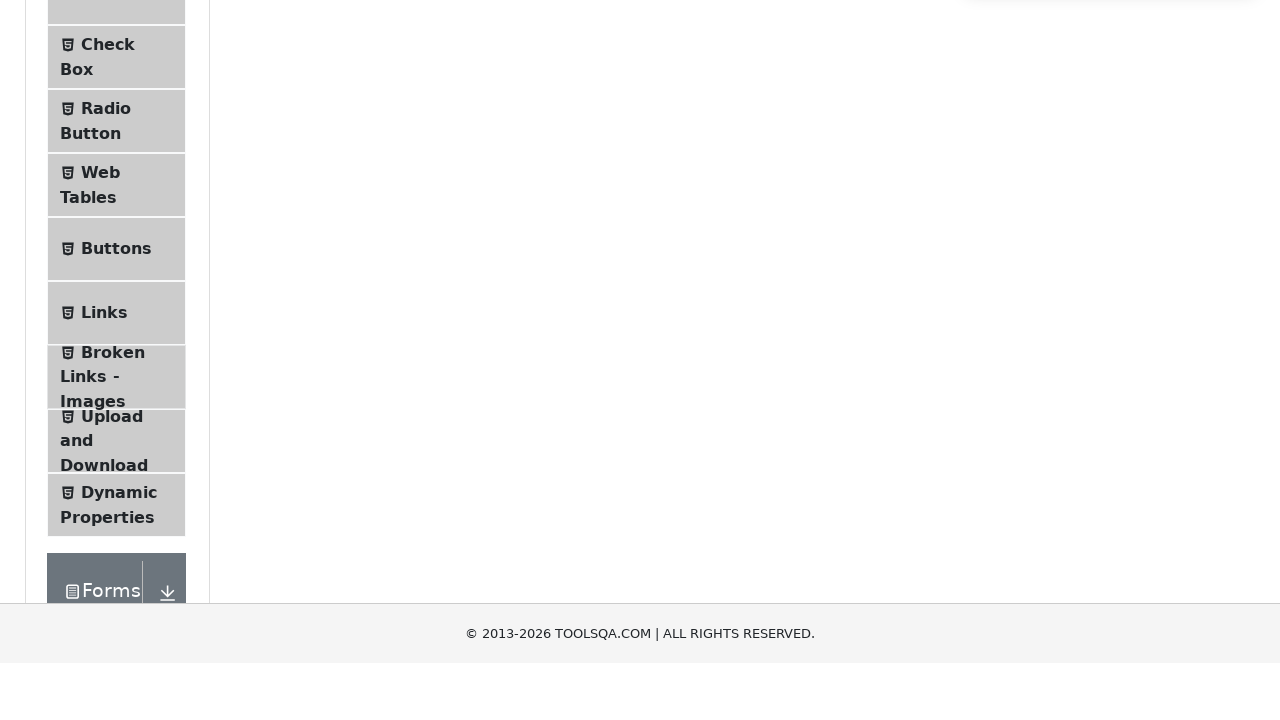

Clicked on Dynamic Properties menu item at (119, 110) on text=Dynamic Properties
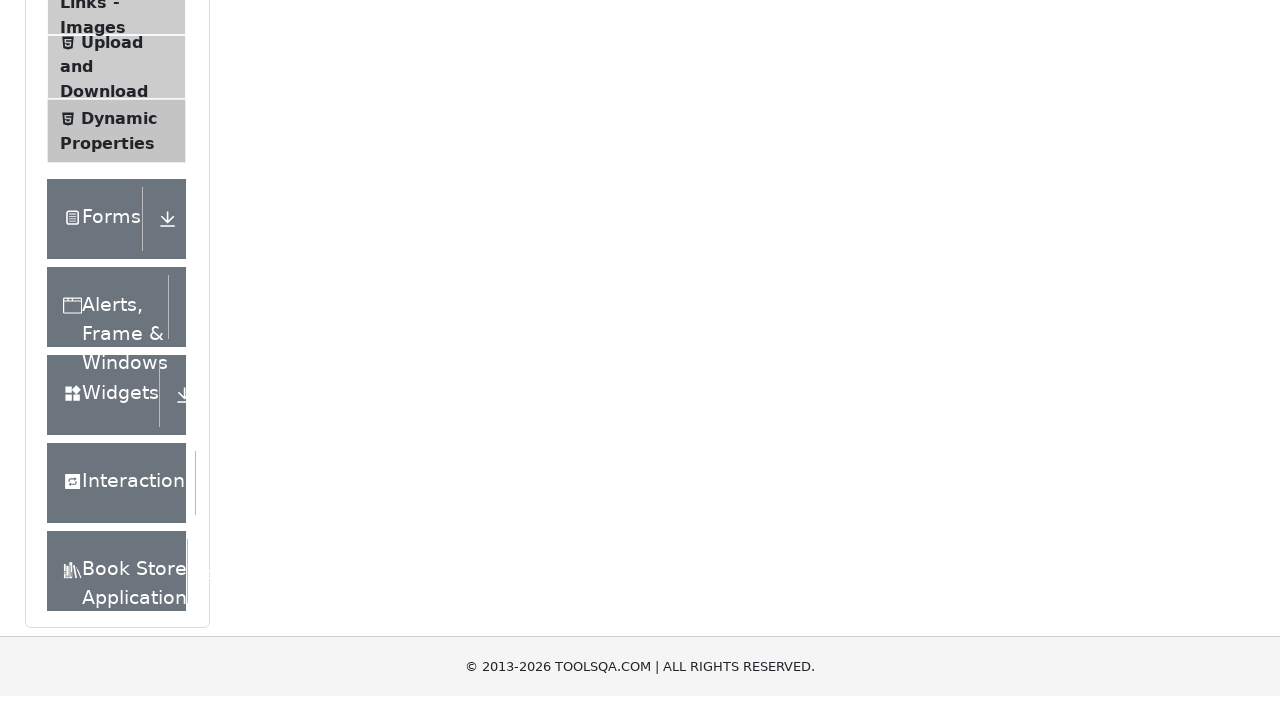

Waited for enable button to become enabled after 5 seconds
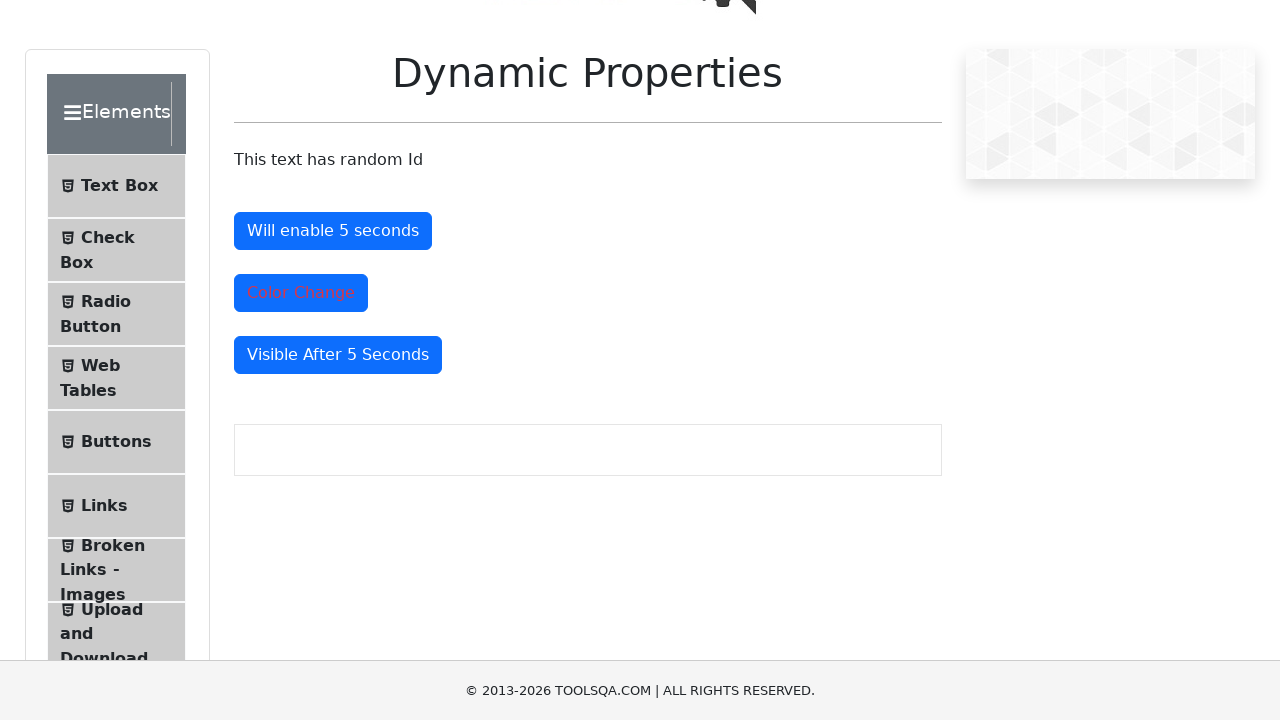

Clicked the enabled button at (333, 231) on #enableAfter
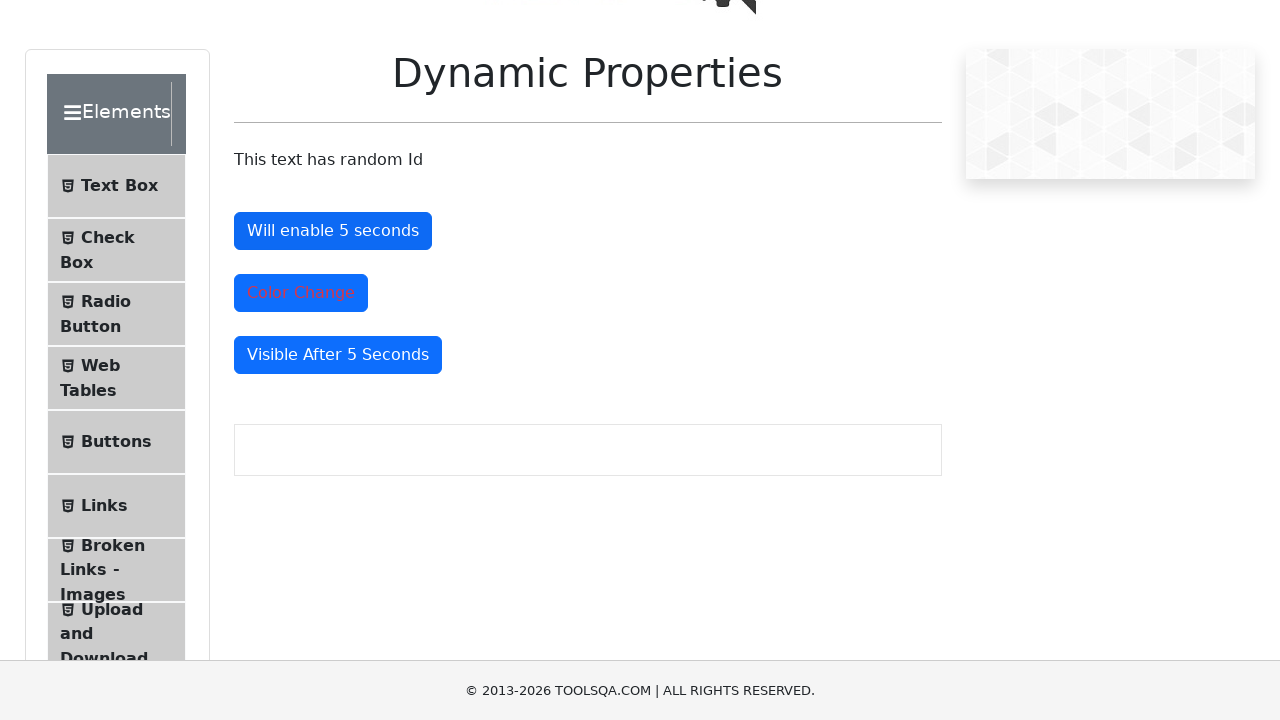

Verified color change button exists
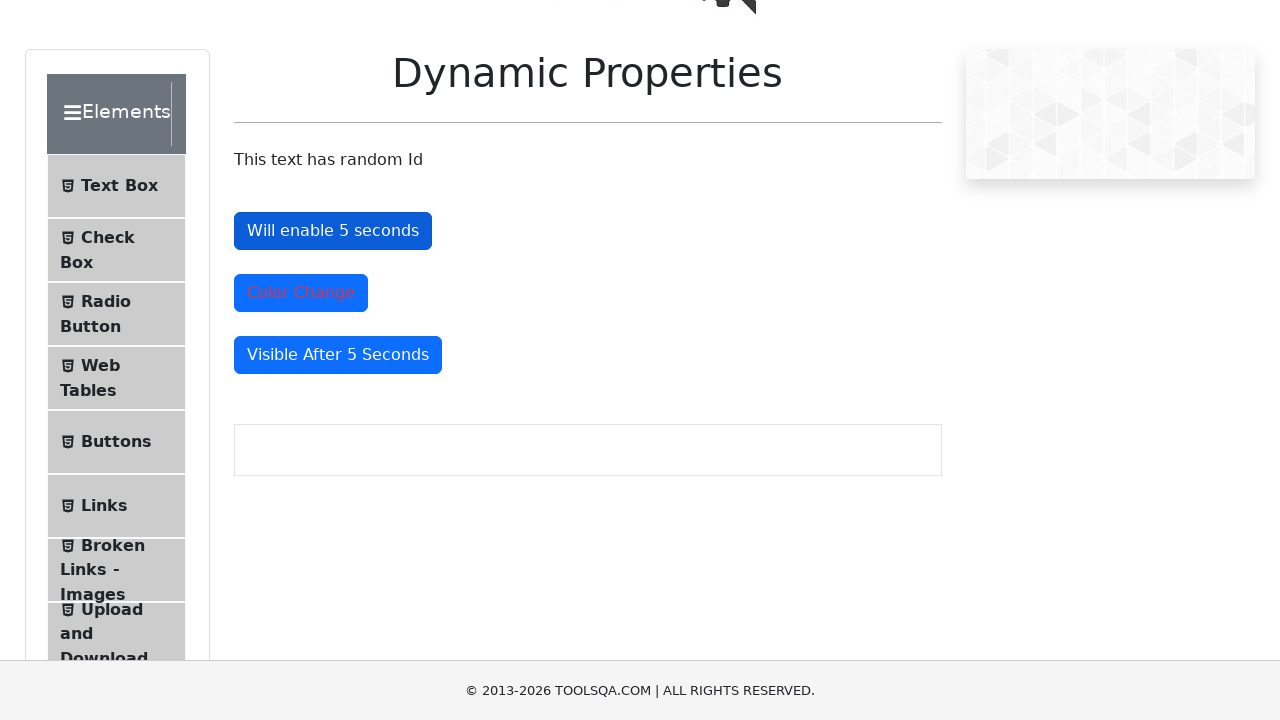

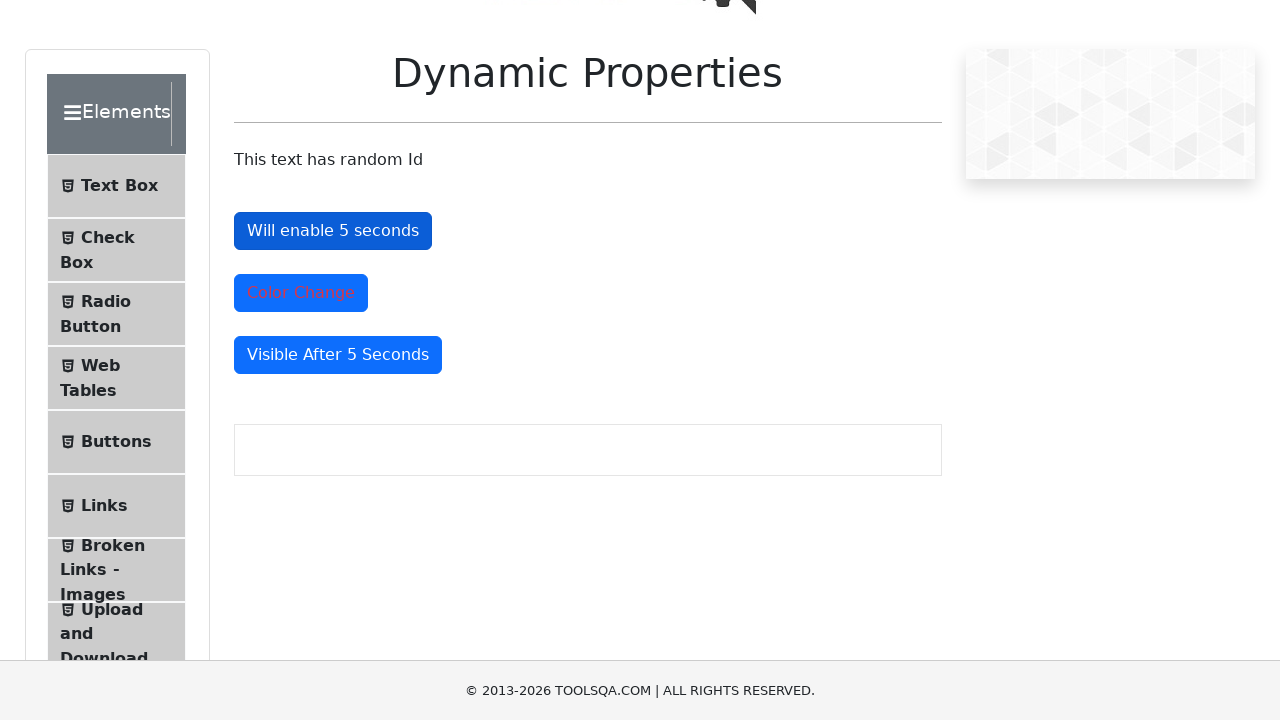